Opens the VWO application page and verifies the page loads by checking for the page title.

Starting URL: https://app.vwo.com

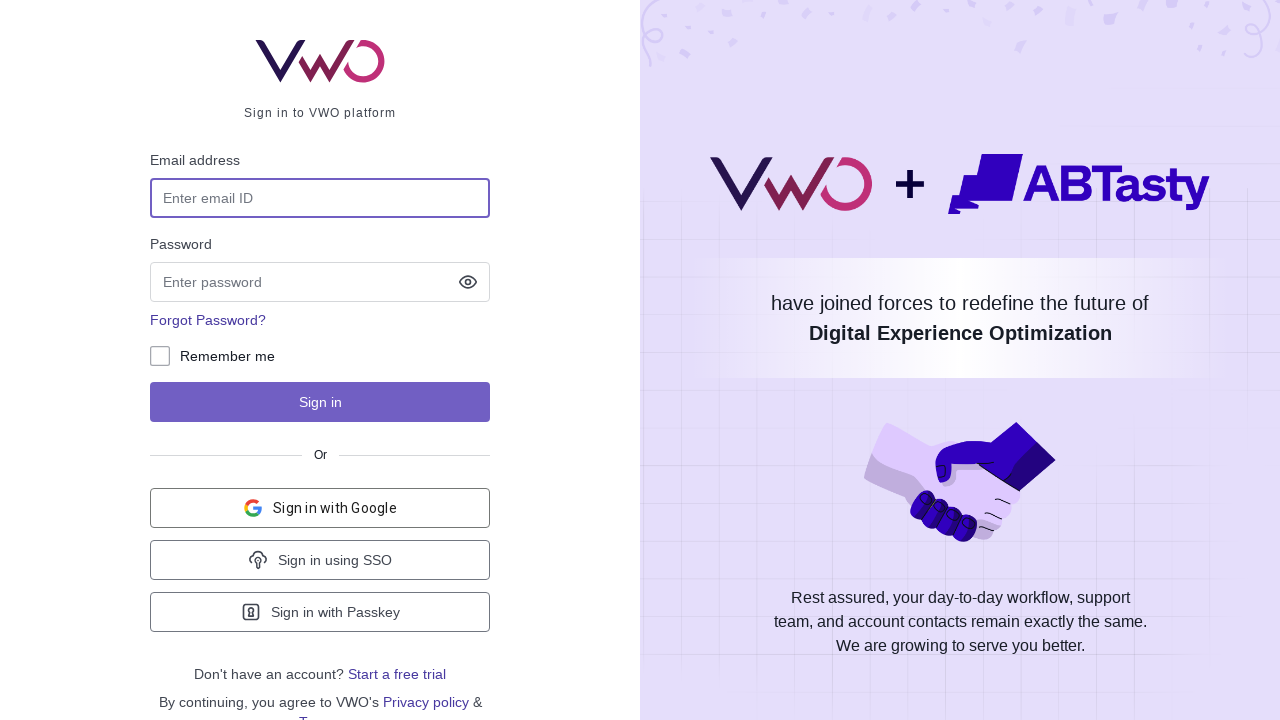

Navigated to VWO application page at https://app.vwo.com
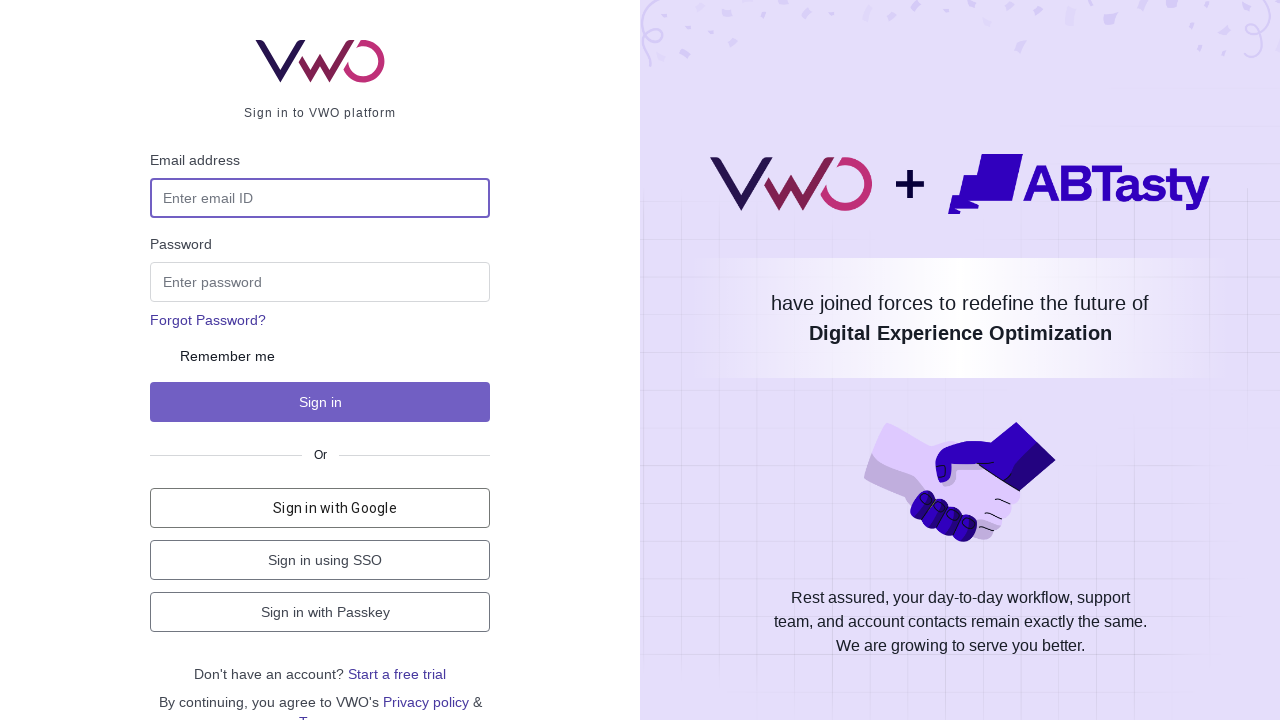

Page loaded - domcontentloaded state reached
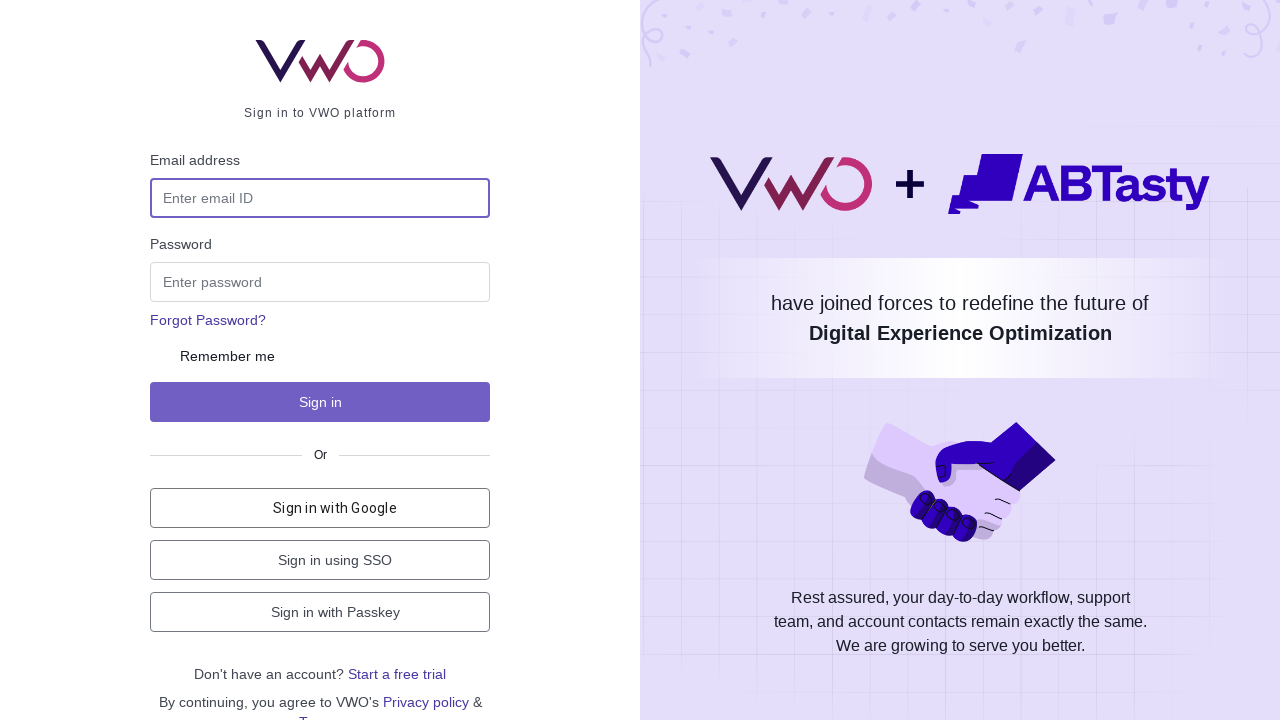

Retrieved page title
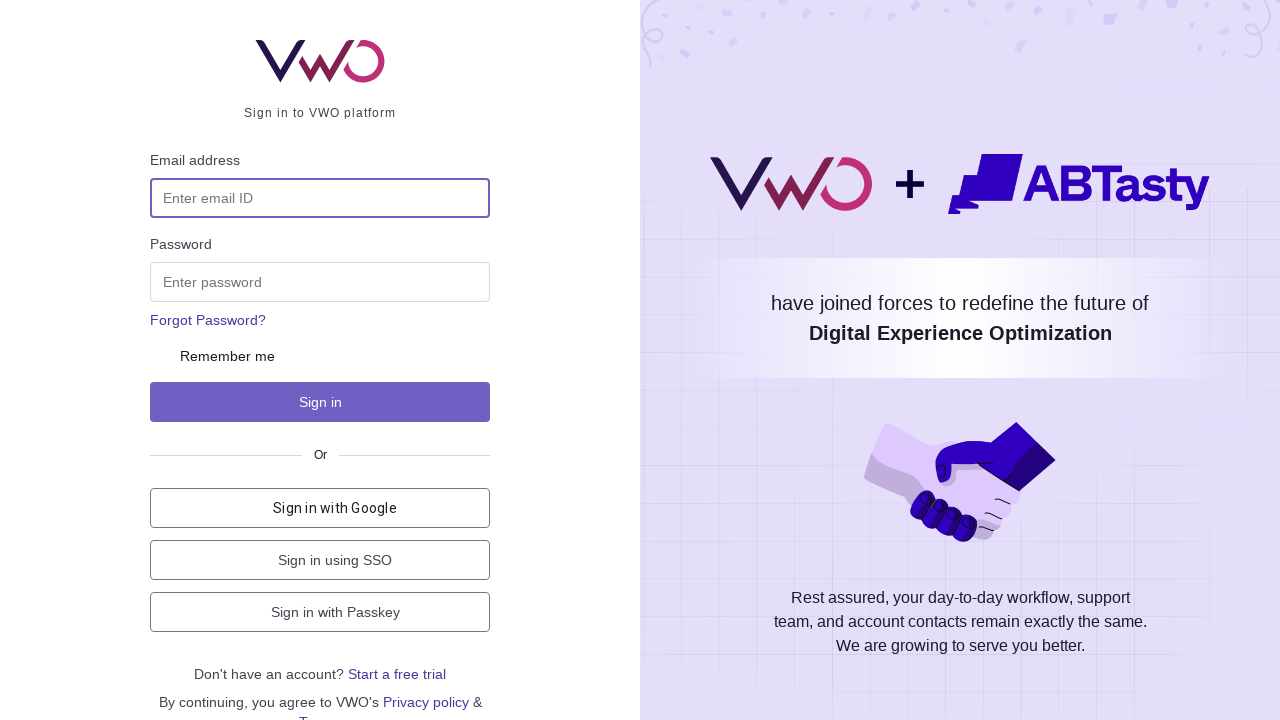

Verified page title is not empty - page loaded successfully
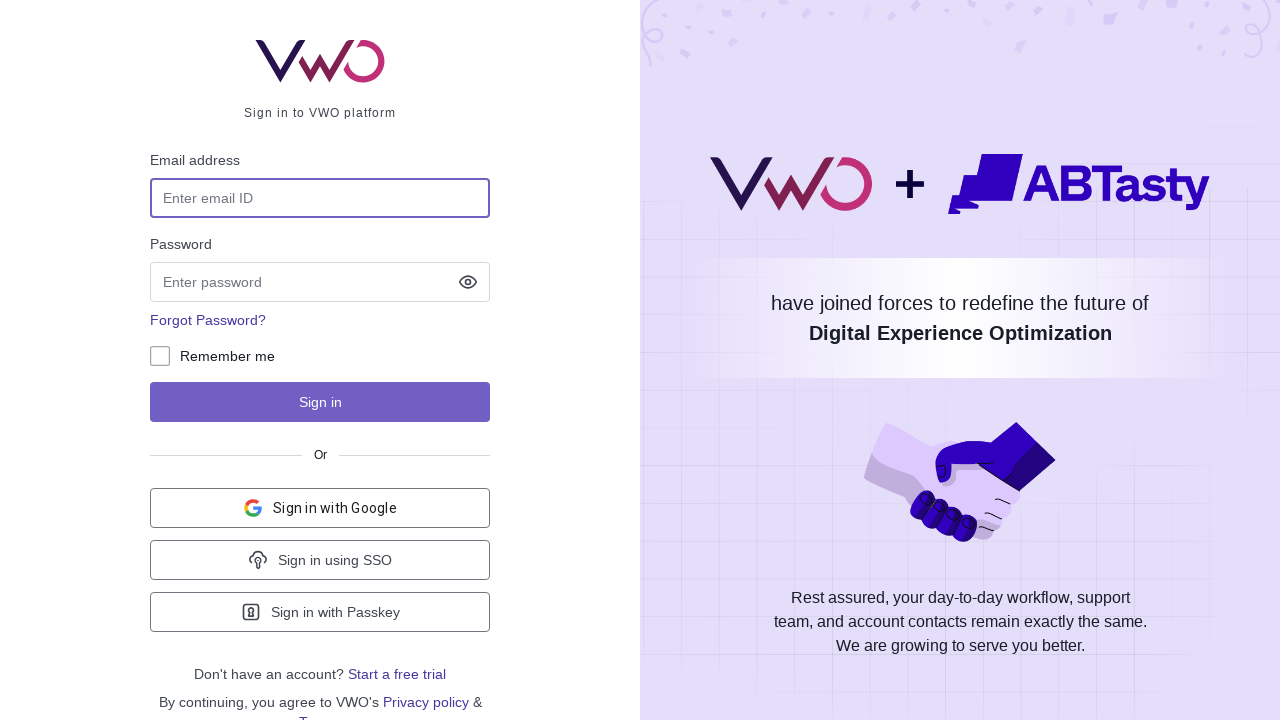

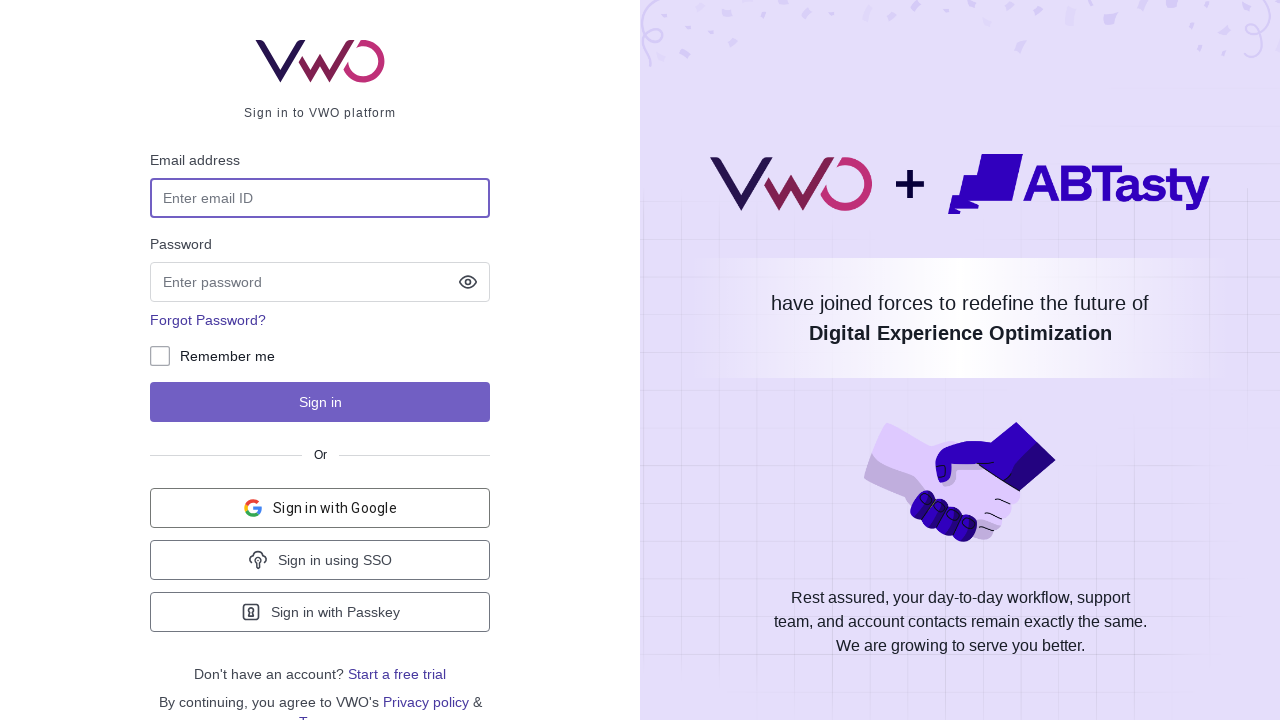